Navigates to a Selenium course content page and verifies the page loads by checking the URL and title are accessible.

Starting URL: http://greenstech.in/selenium-course-content.html

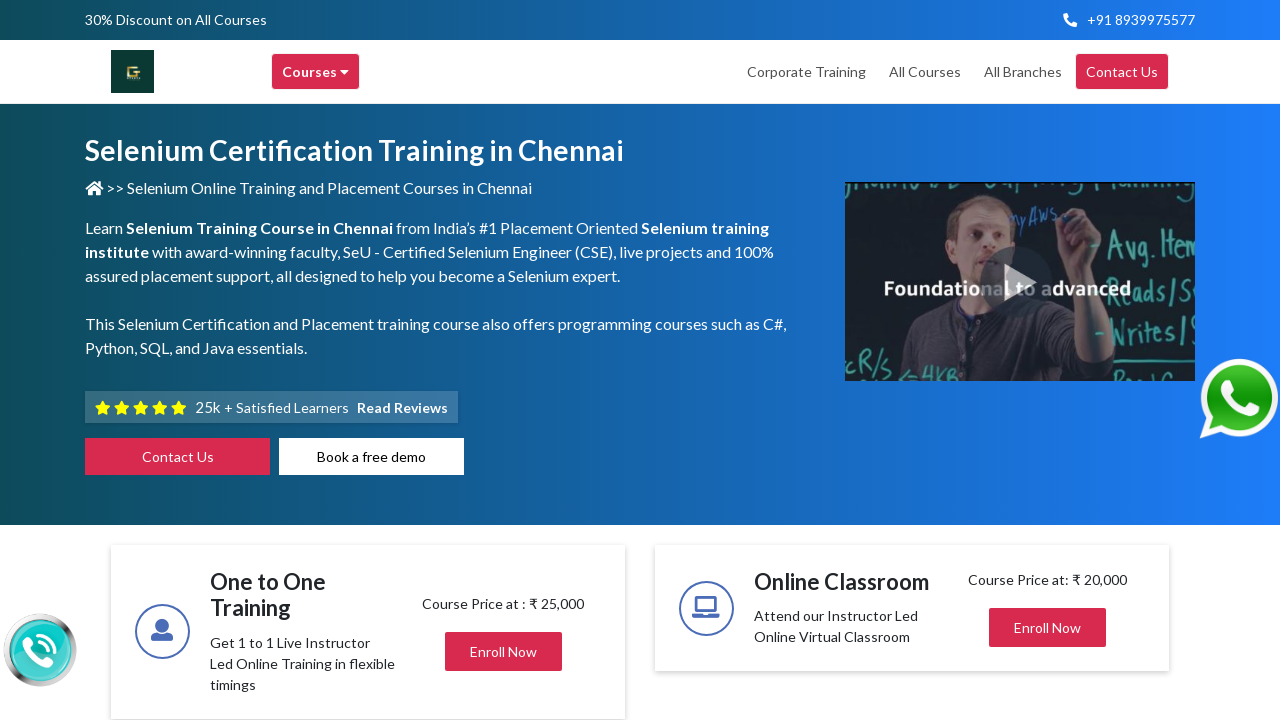

Waited for page to fully load (domcontentloaded)
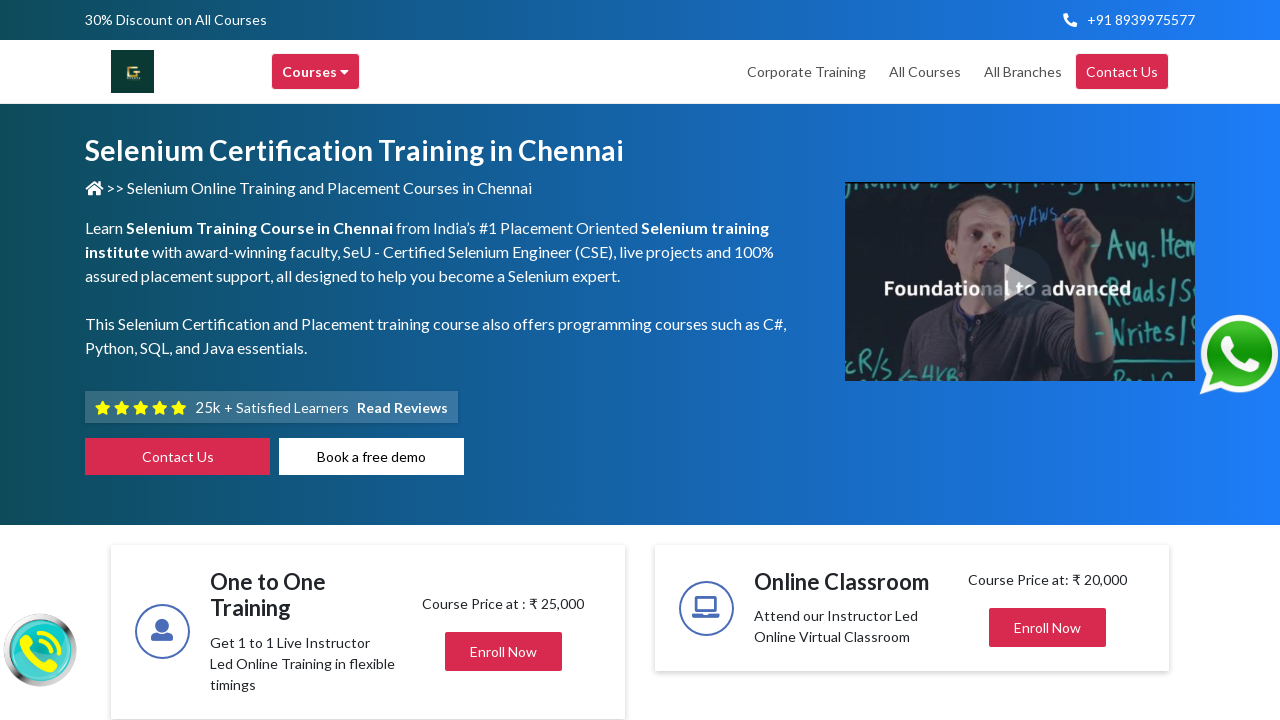

Retrieved current URL: https://greenstech.in/selenium-course-content.html
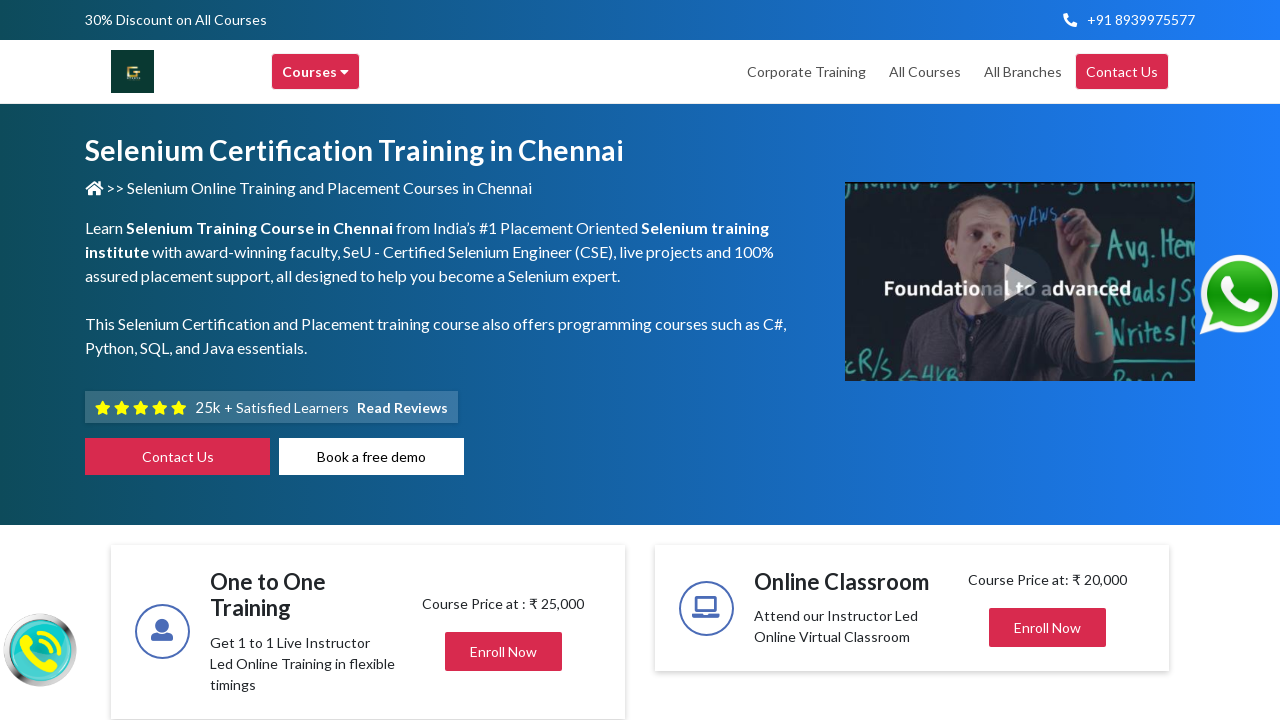

Retrieved page title: Selenium Training in Chennai | Selenium Certification Courses
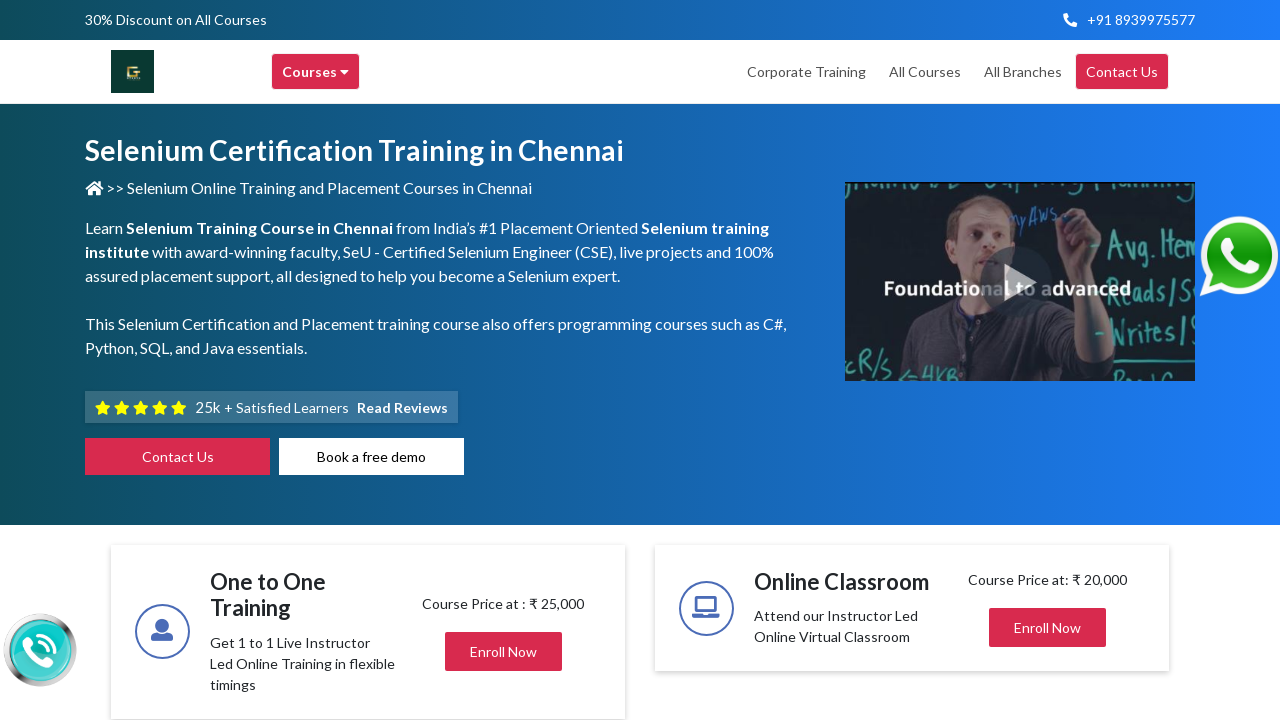

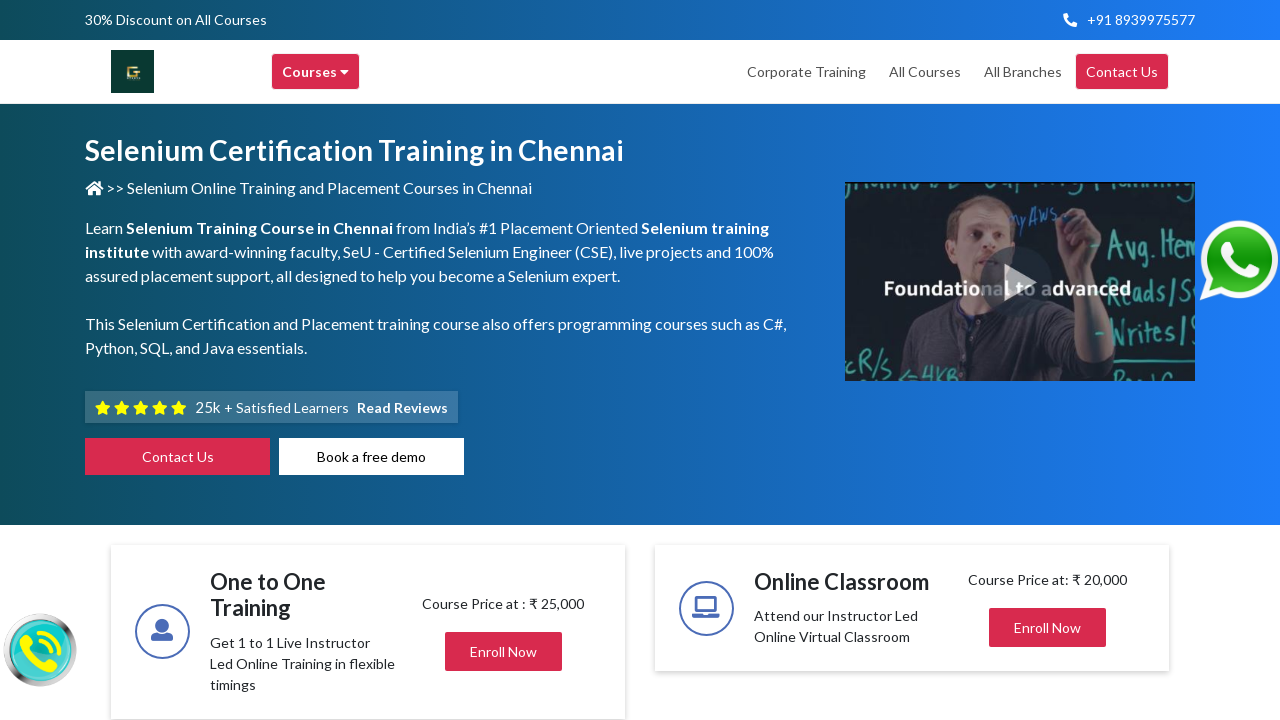